Tests product search functionality by searching for an item on the home page, adding it to cart, then navigating to the offers page to verify the same product exists there

Starting URL: https://rahulshettyacademy.com/seleniumPractise/#/

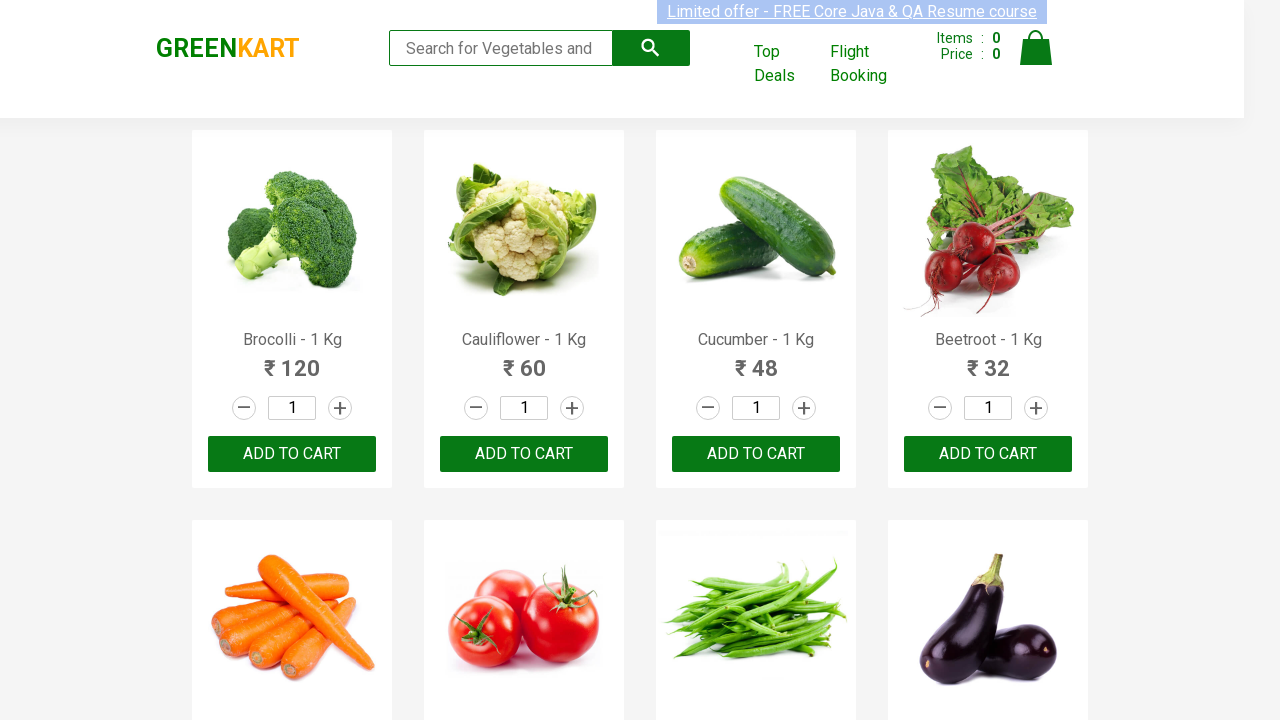

Filled search field with 'tom' on home page on .search-keyword
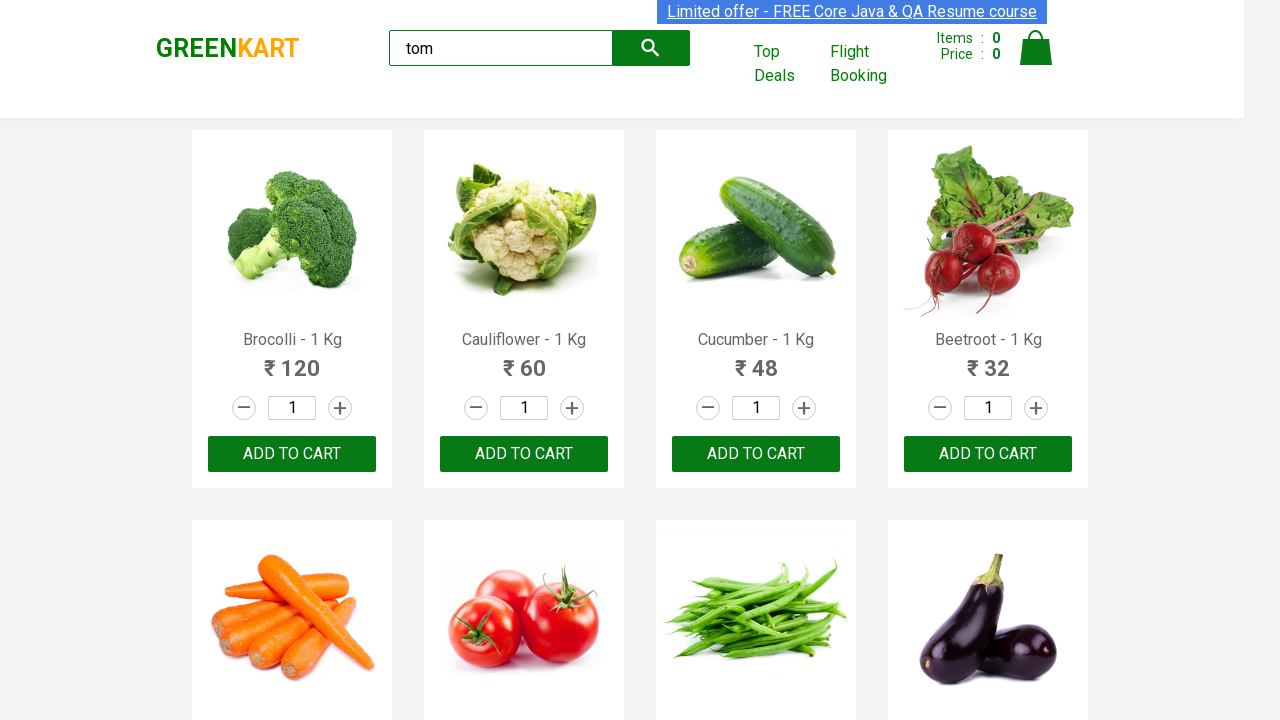

Search results loaded with product heading
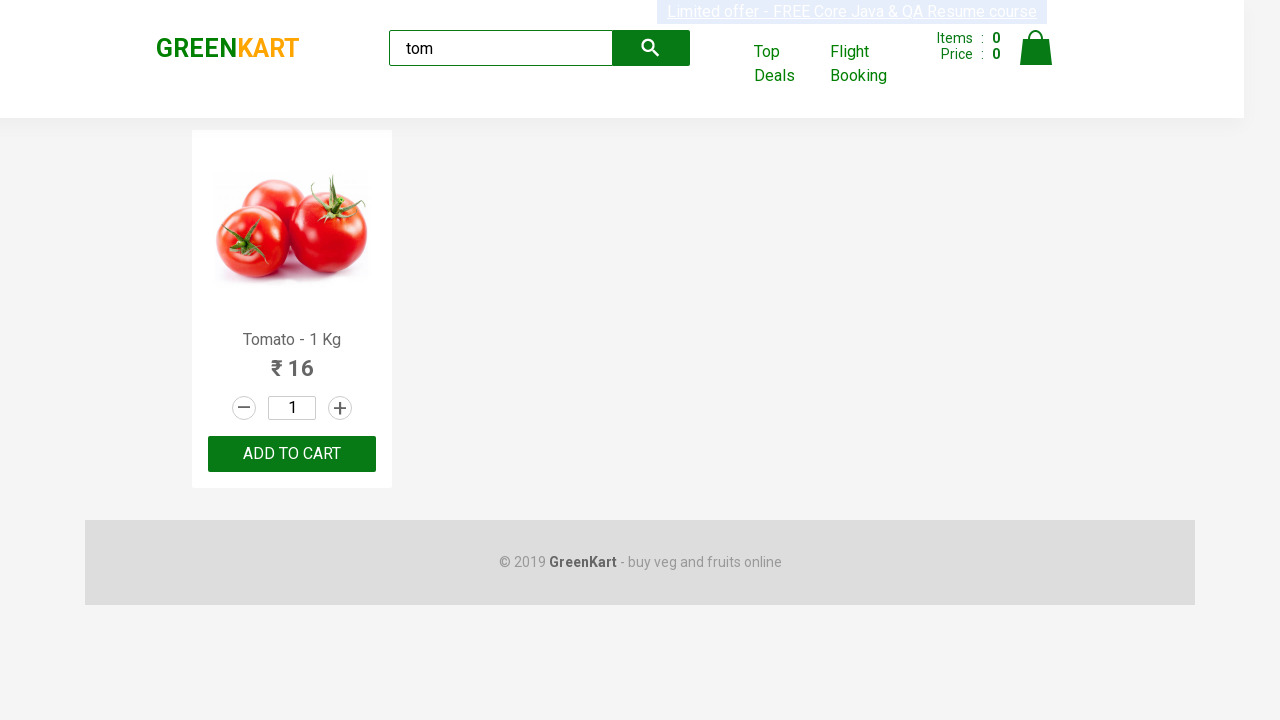

Extracted product name from home page: 'Tomato'
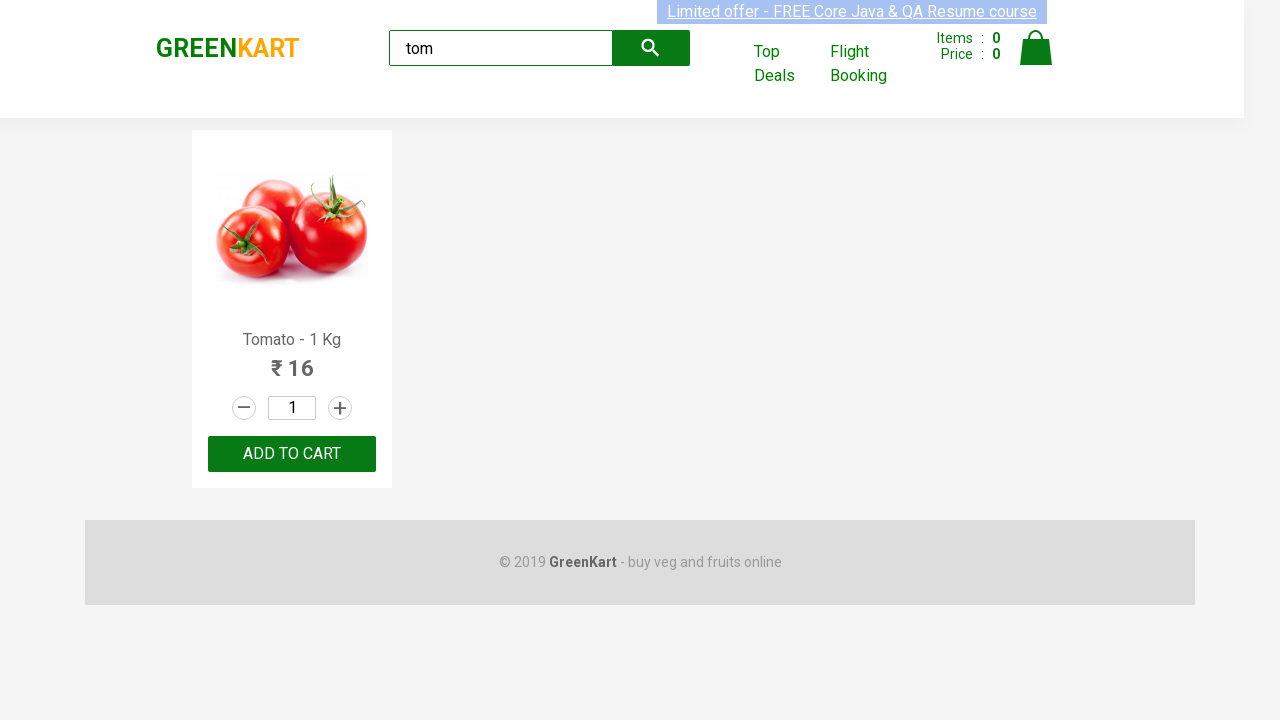

Clicked ADD TO CART button at (292, 454) on button:has-text('ADD TO CART')
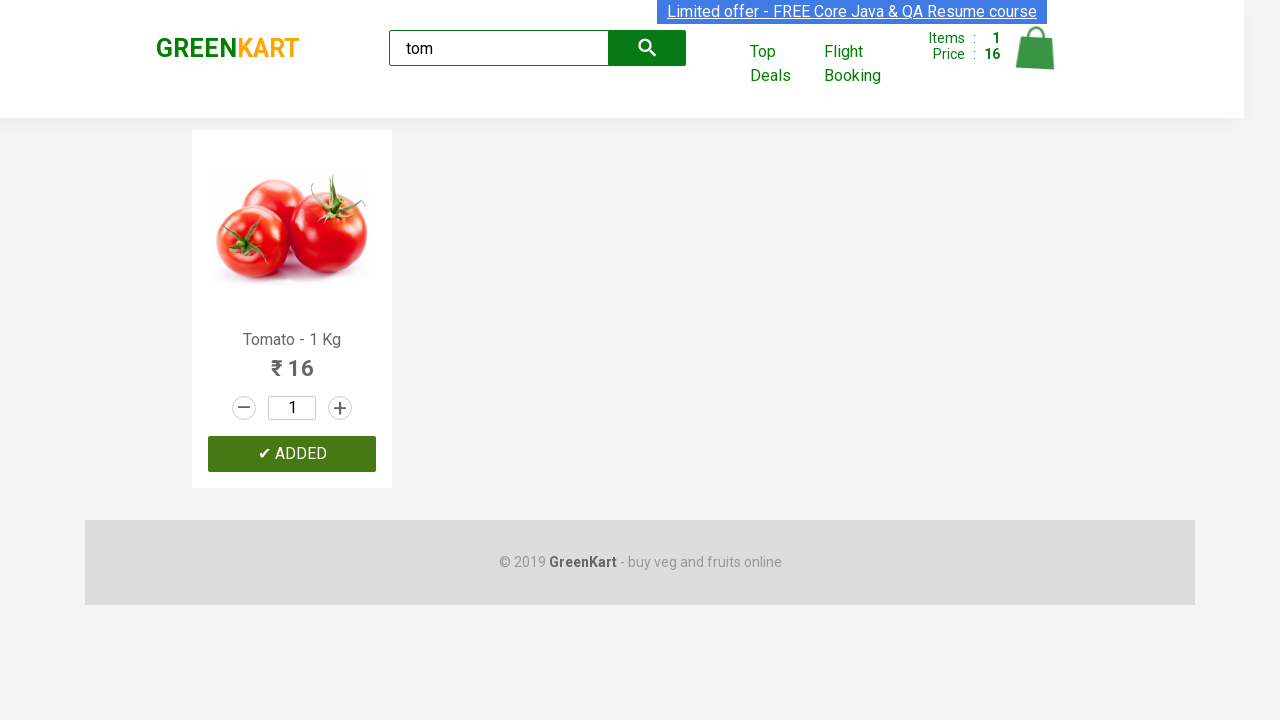

Clicked Top Deals link at (782, 64) on a:text('Top Deals')
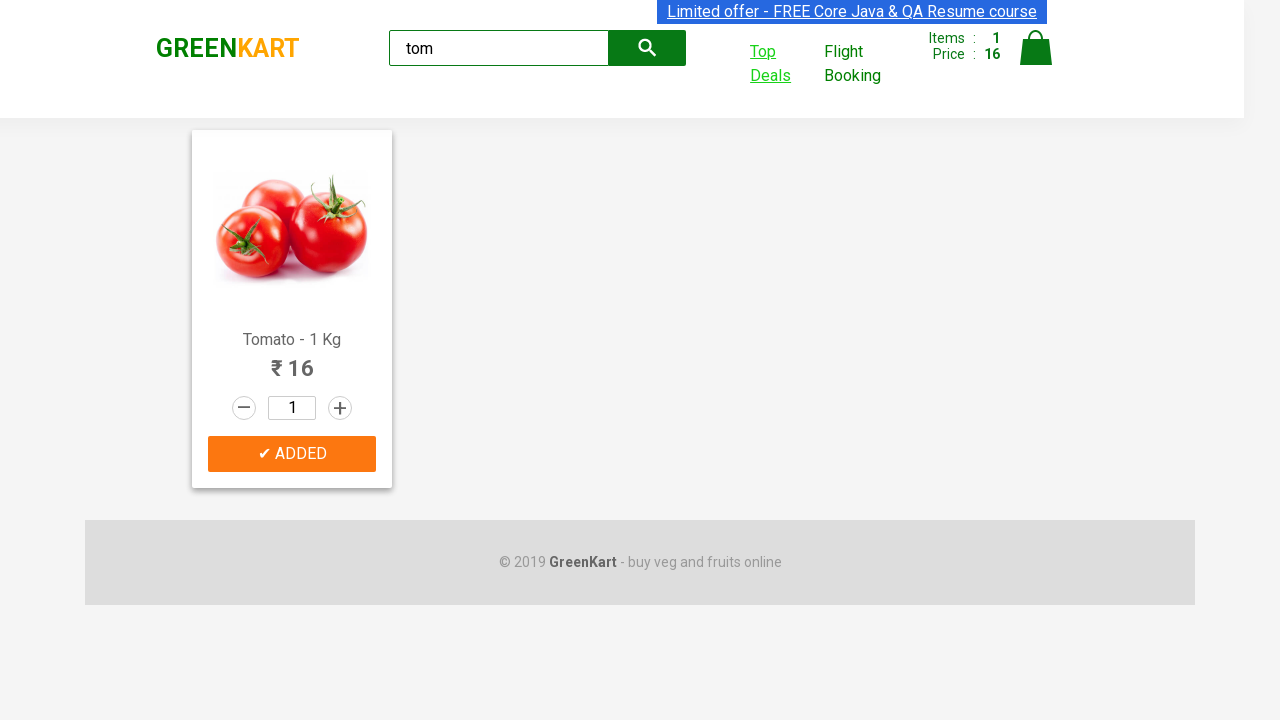

New page/tab opened for Top Deals
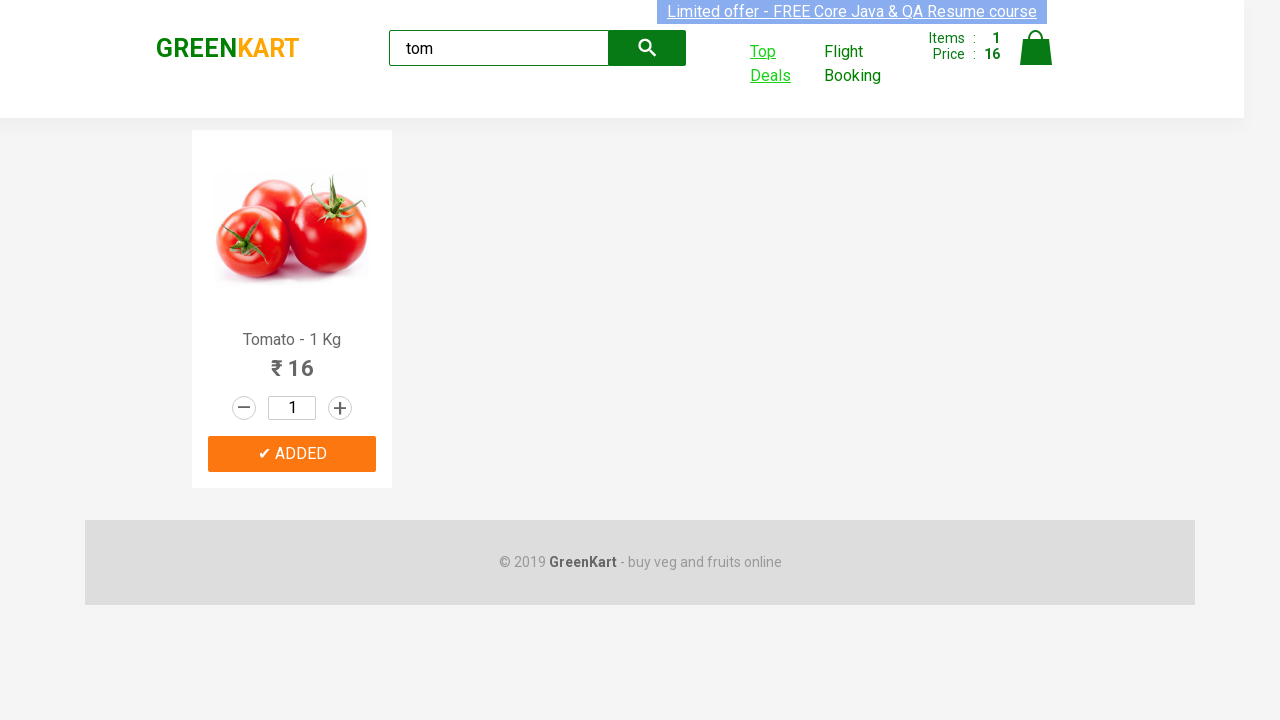

Search field loaded on offers page
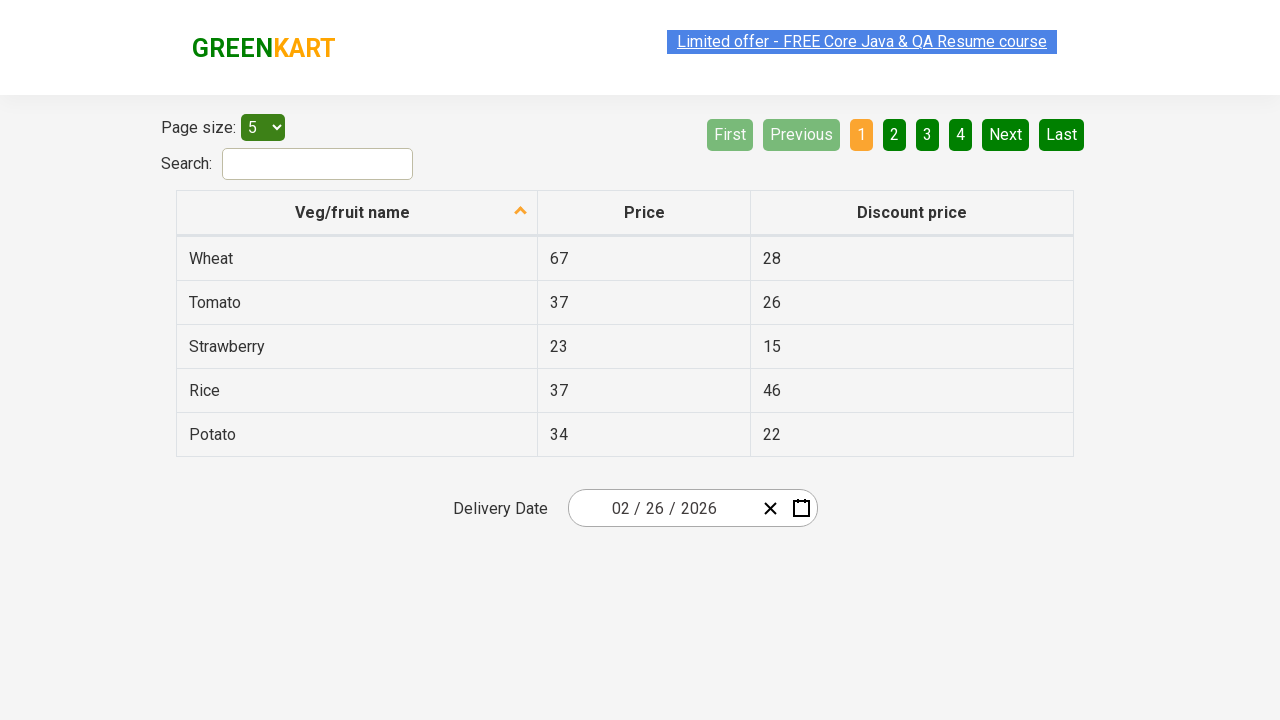

Filled search field with 'tom' on offers page on #search-field
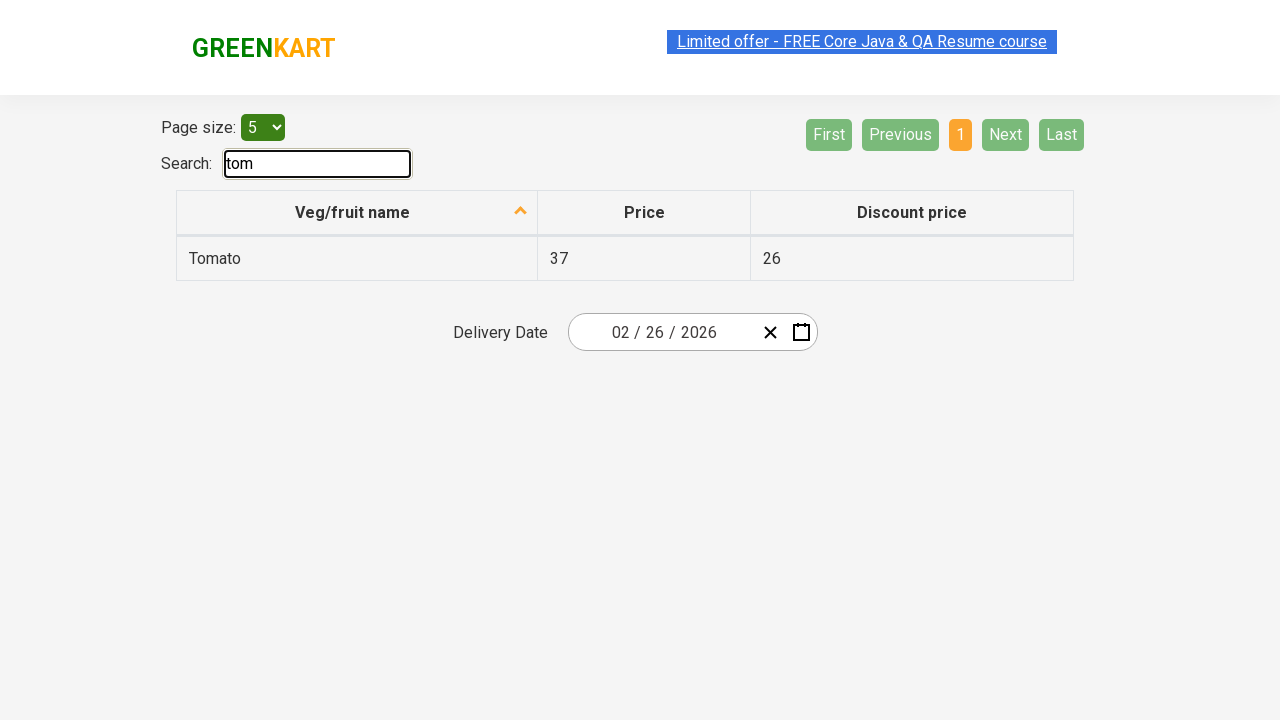

Extracted product name from offers page: 'Tomato'
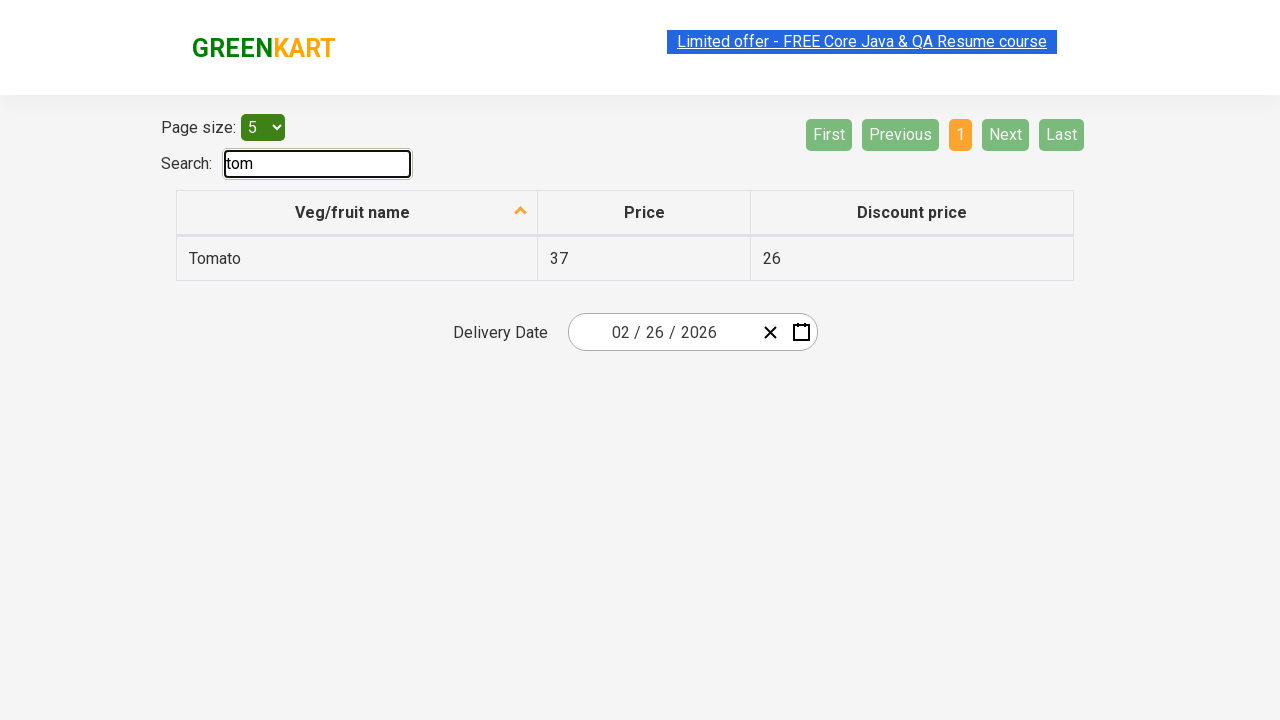

Verified product names match: 'Tomato' == 'Tomato'
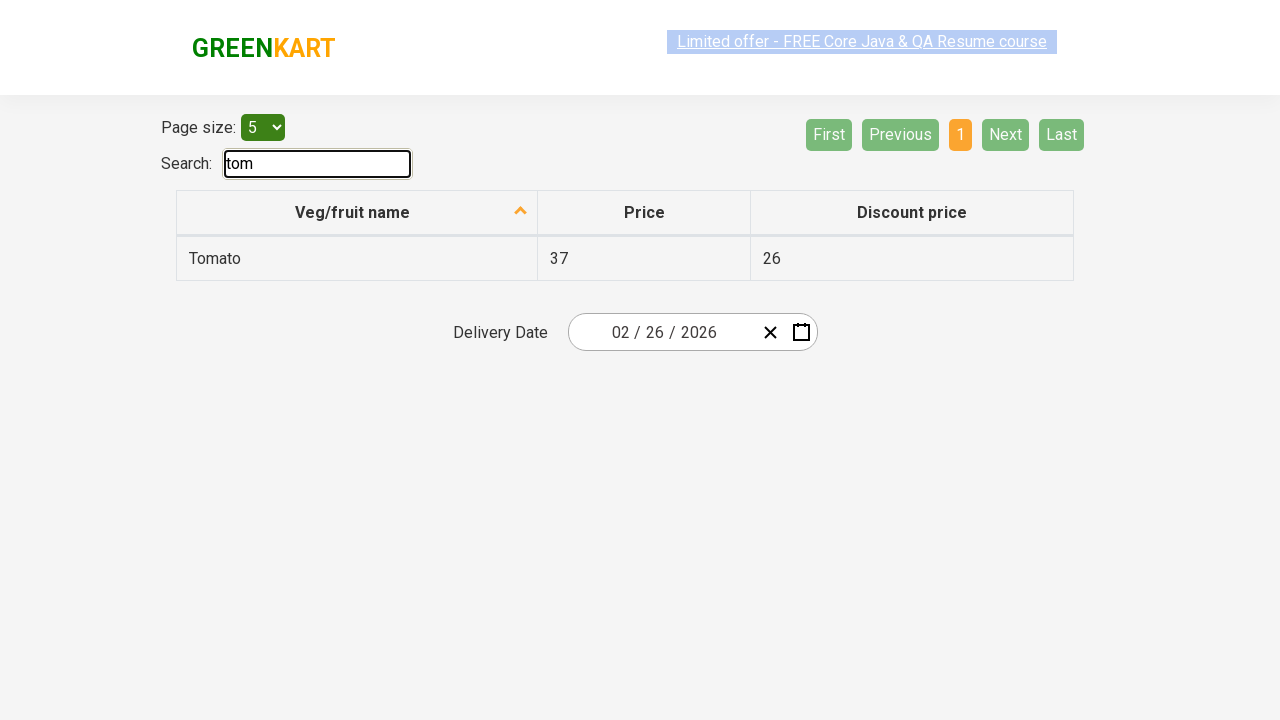

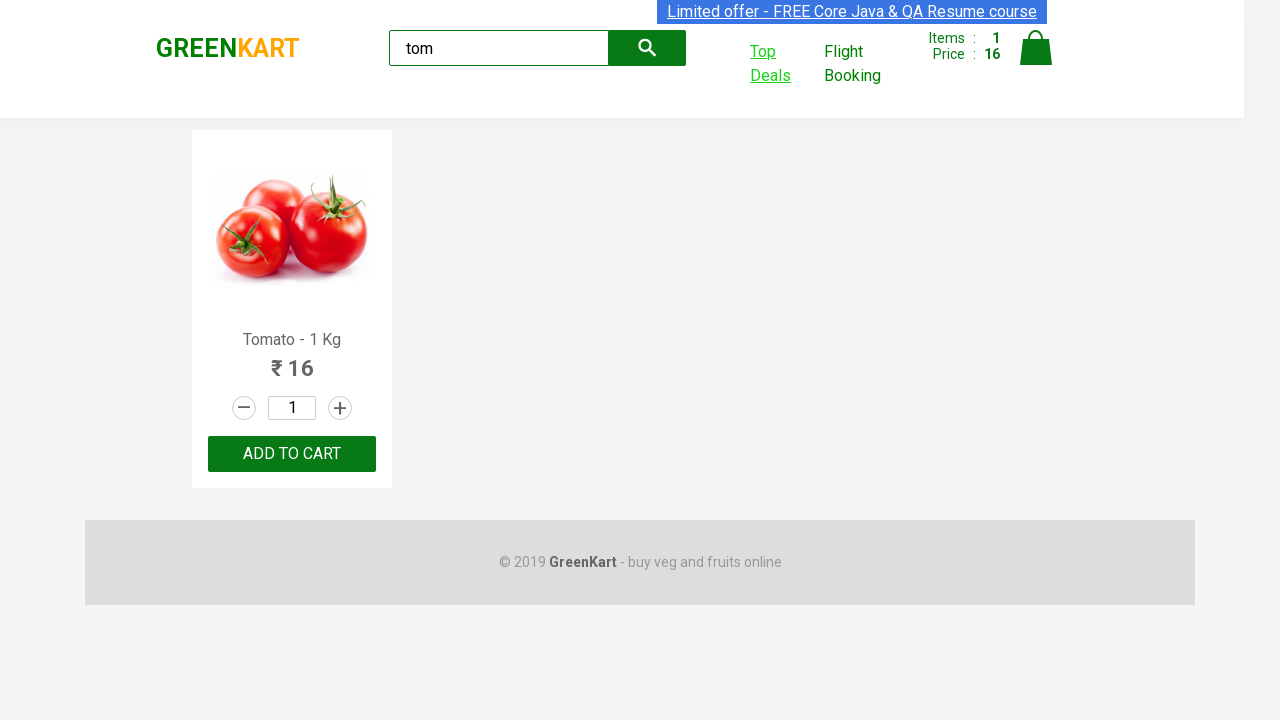